Tests checkbox functionality by clicking a checkbox, verifying its checked state, and counting total checkboxes on the page

Starting URL: https://rahulshettyacademy.com/AutomationPractice/

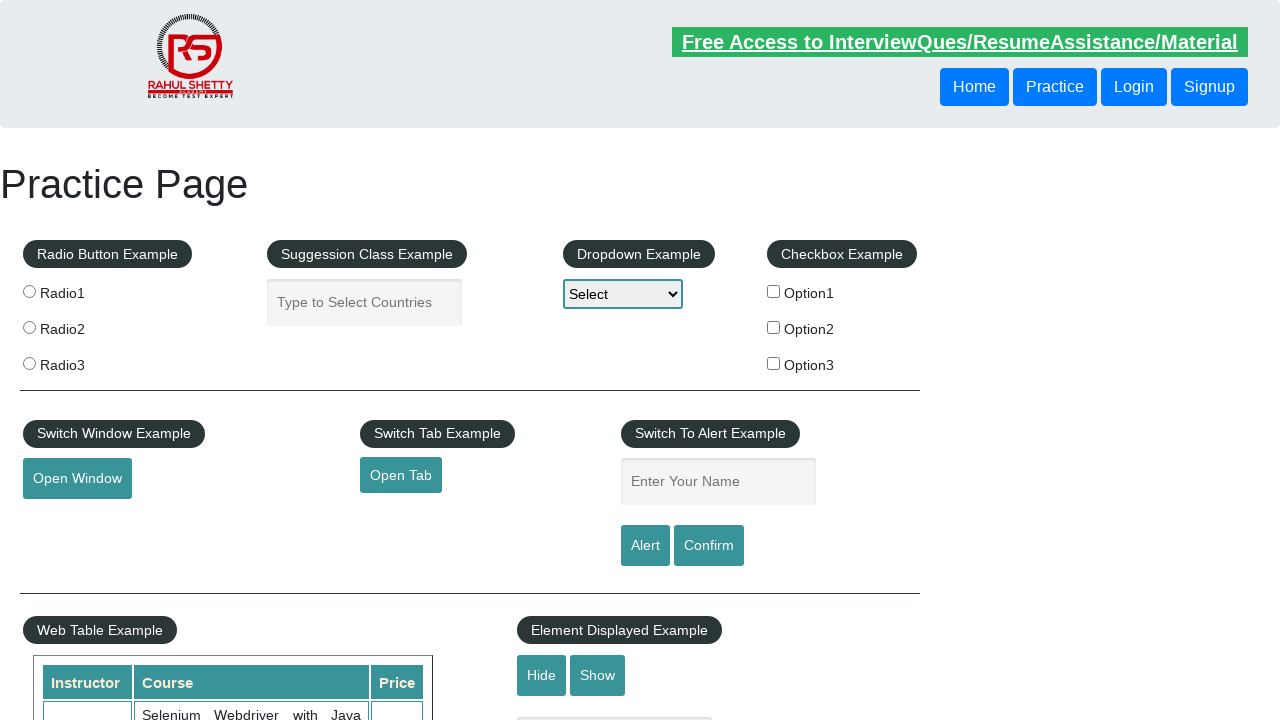

Clicked on first checkbox (checkBoxOption1) at (774, 291) on #checkBoxOption1
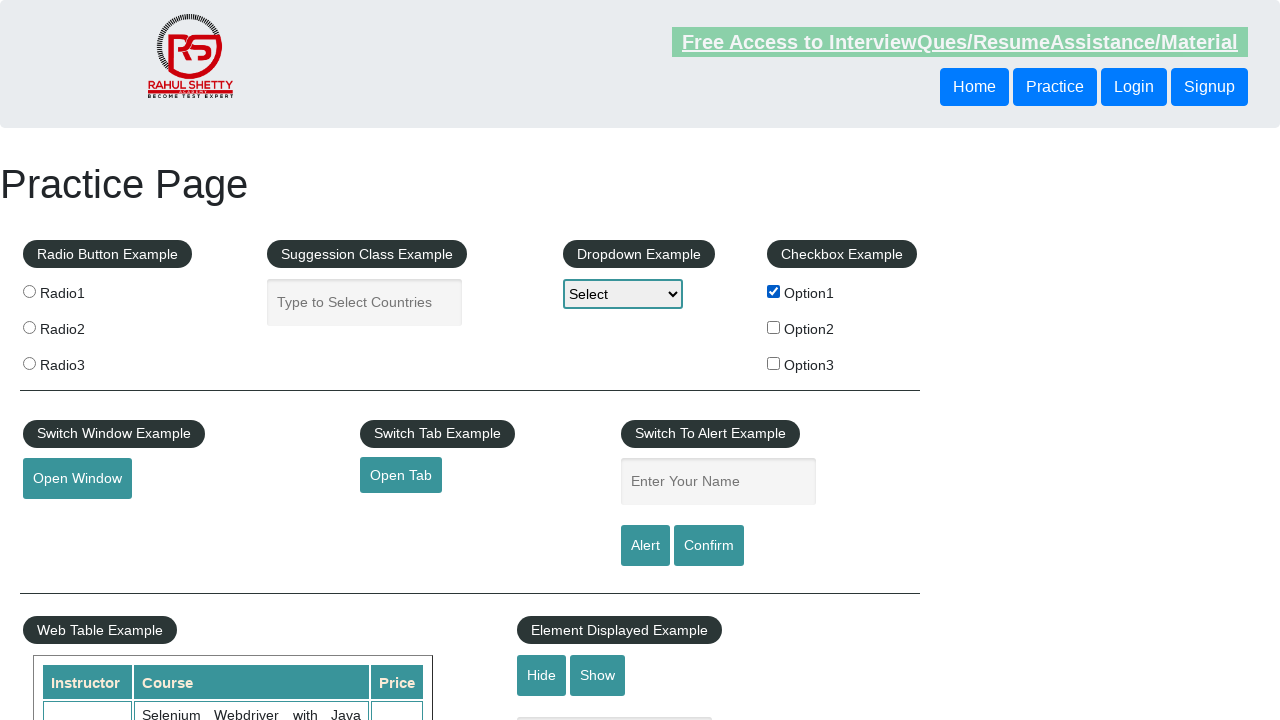

Verified that first checkbox is checked
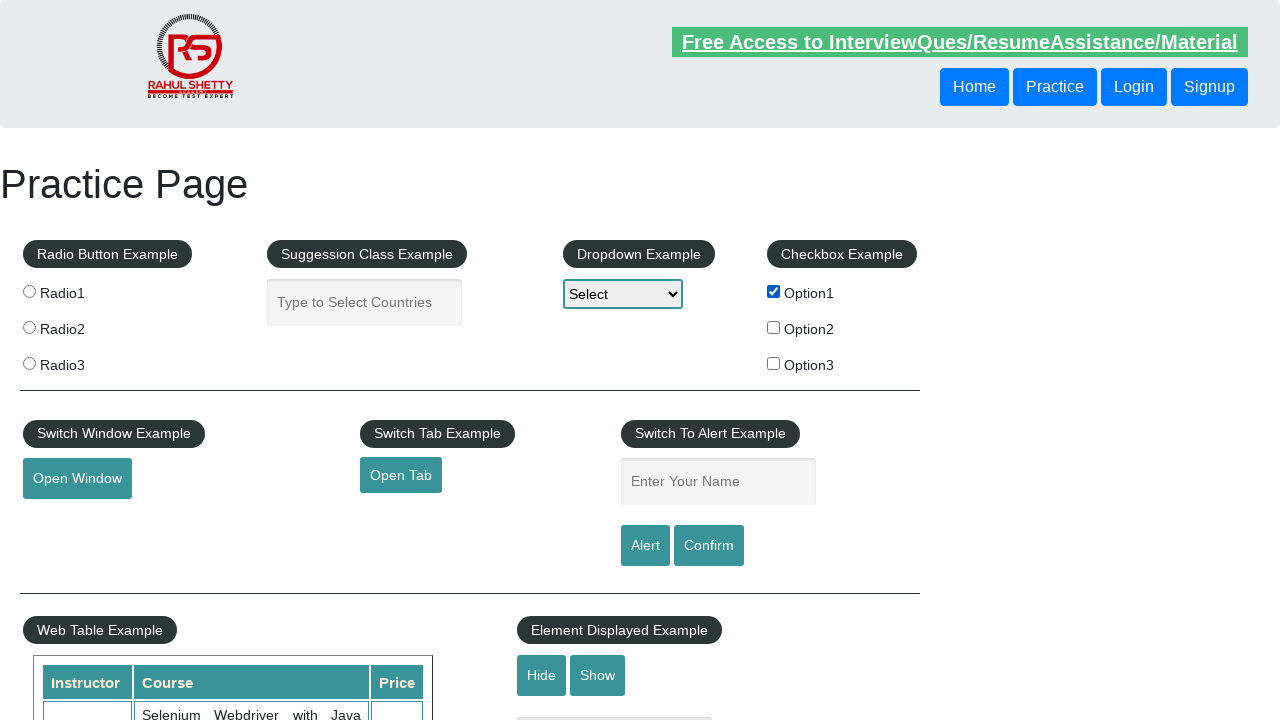

Verified that second checkbox is unchecked
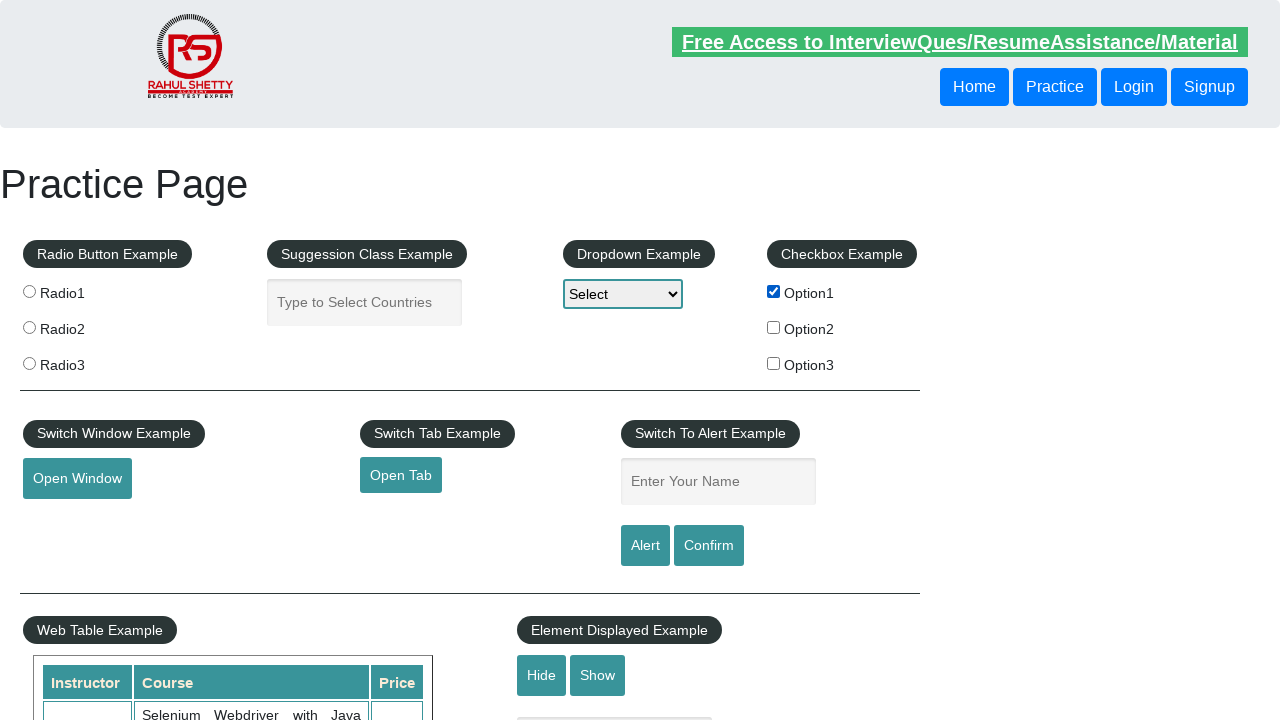

Retrieved total checkbox count from page
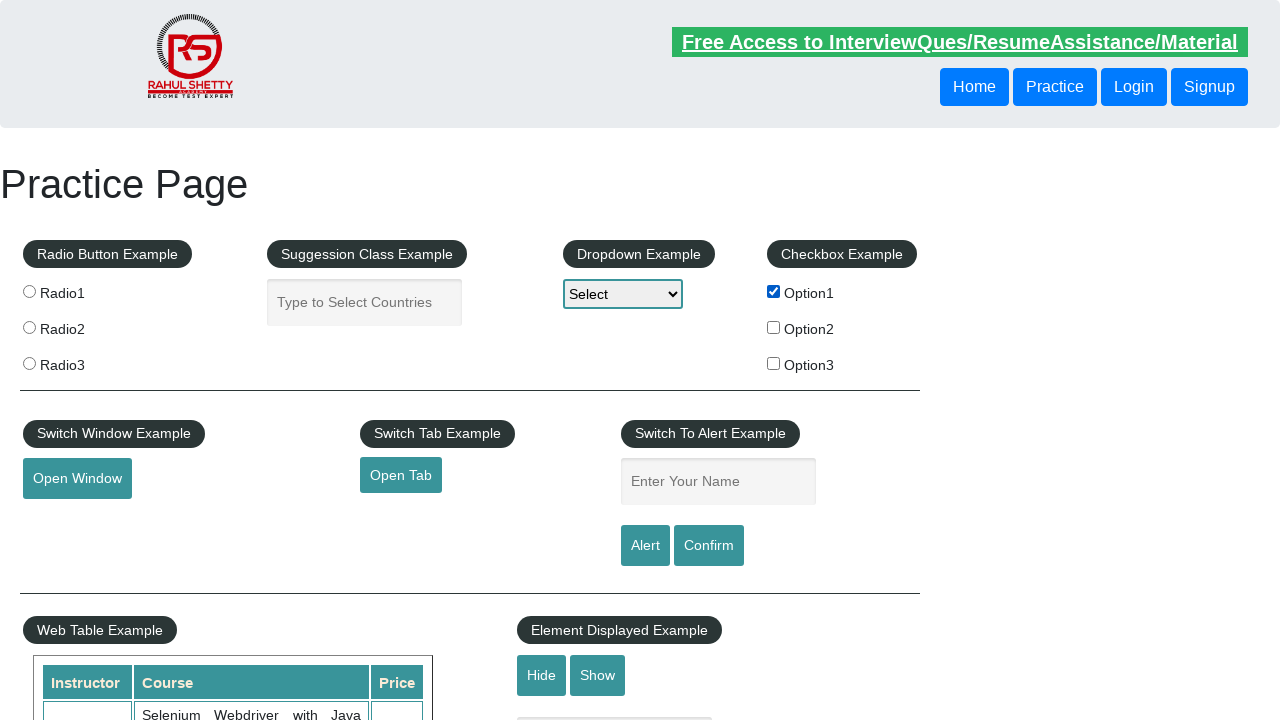

Verified that total number of checkboxes is 3
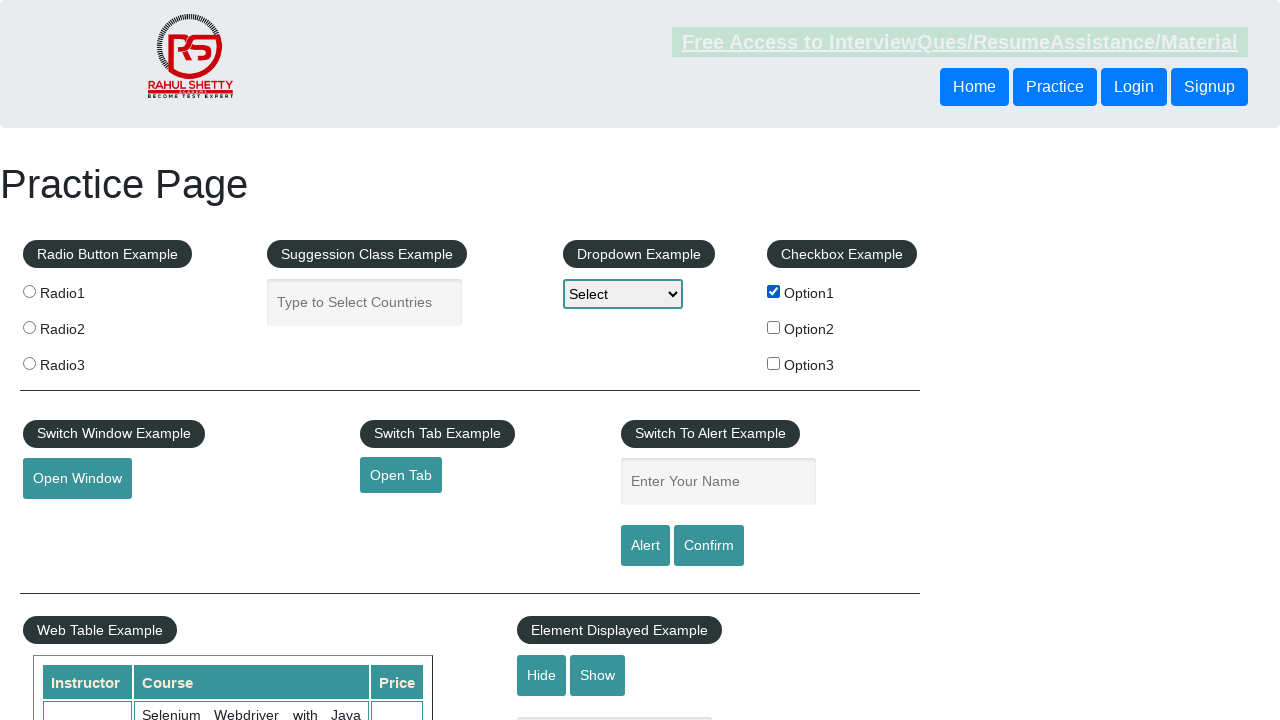

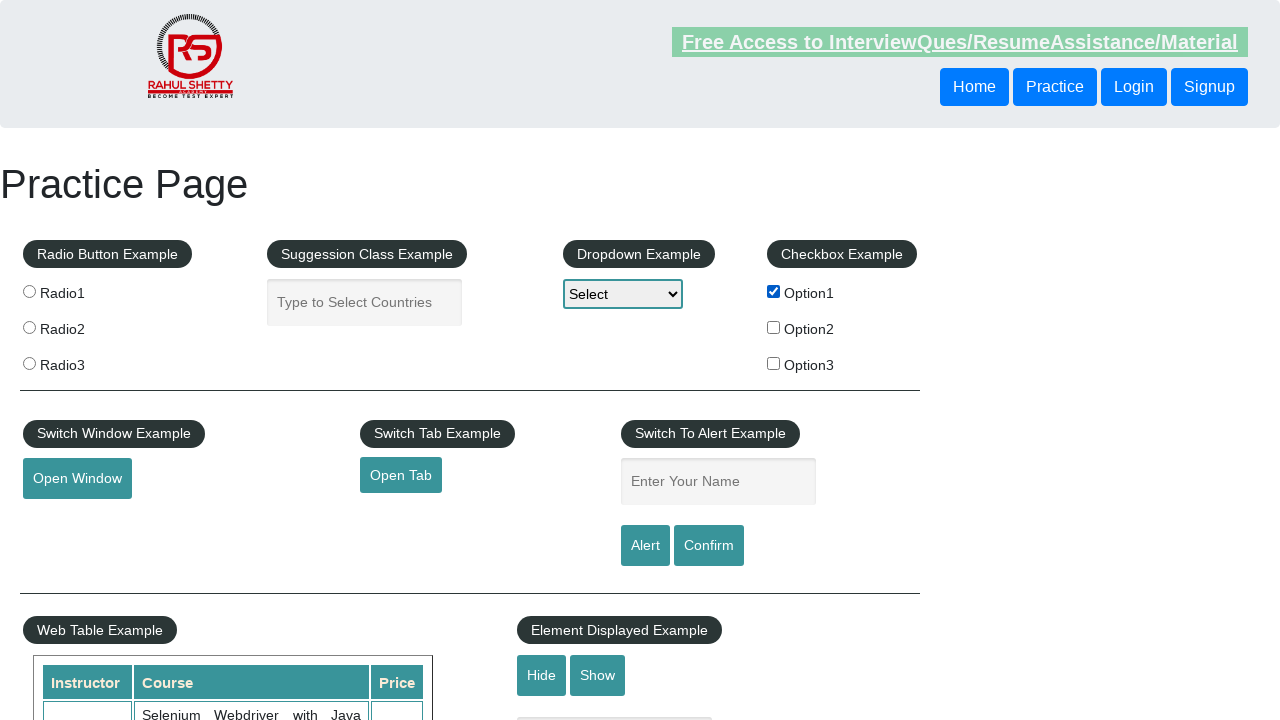